Tests checkbox interaction by clicking two checkboxes on the page

Starting URL: https://the-internet.herokuapp.com/checkboxes

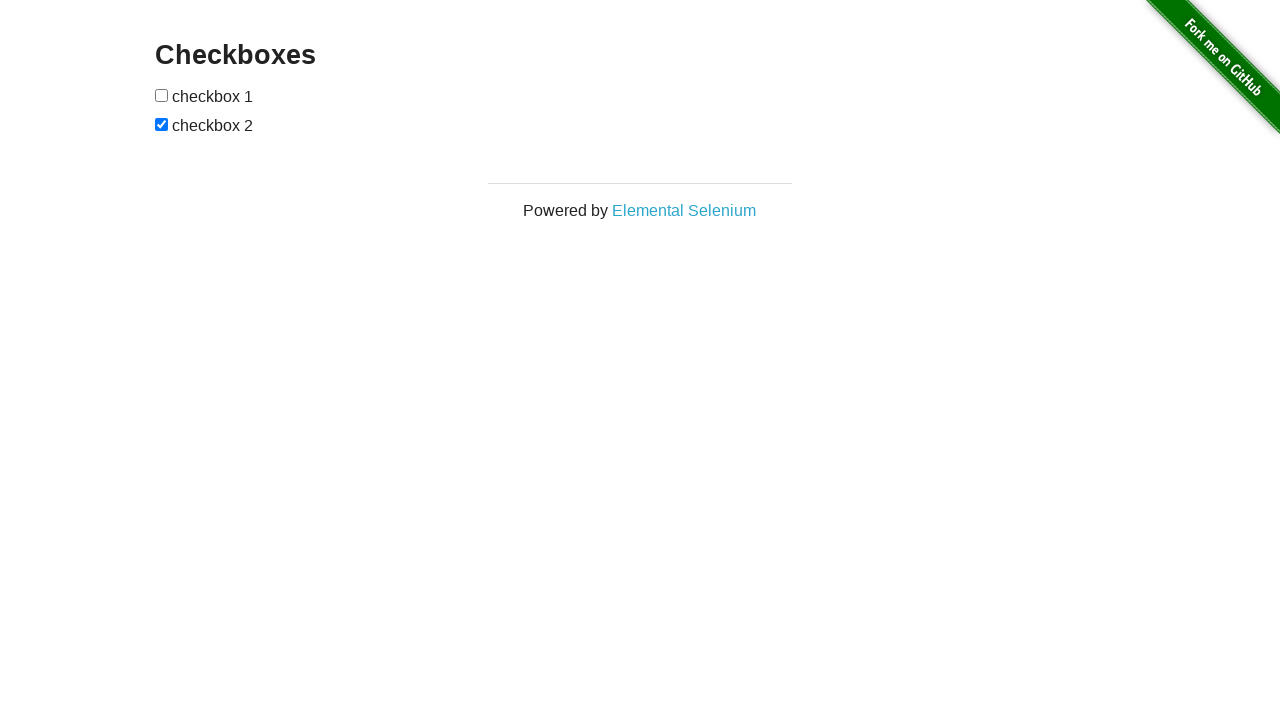

Clicked first checkbox at (162, 95) on xpath=//input[@type="checkbox"][1]
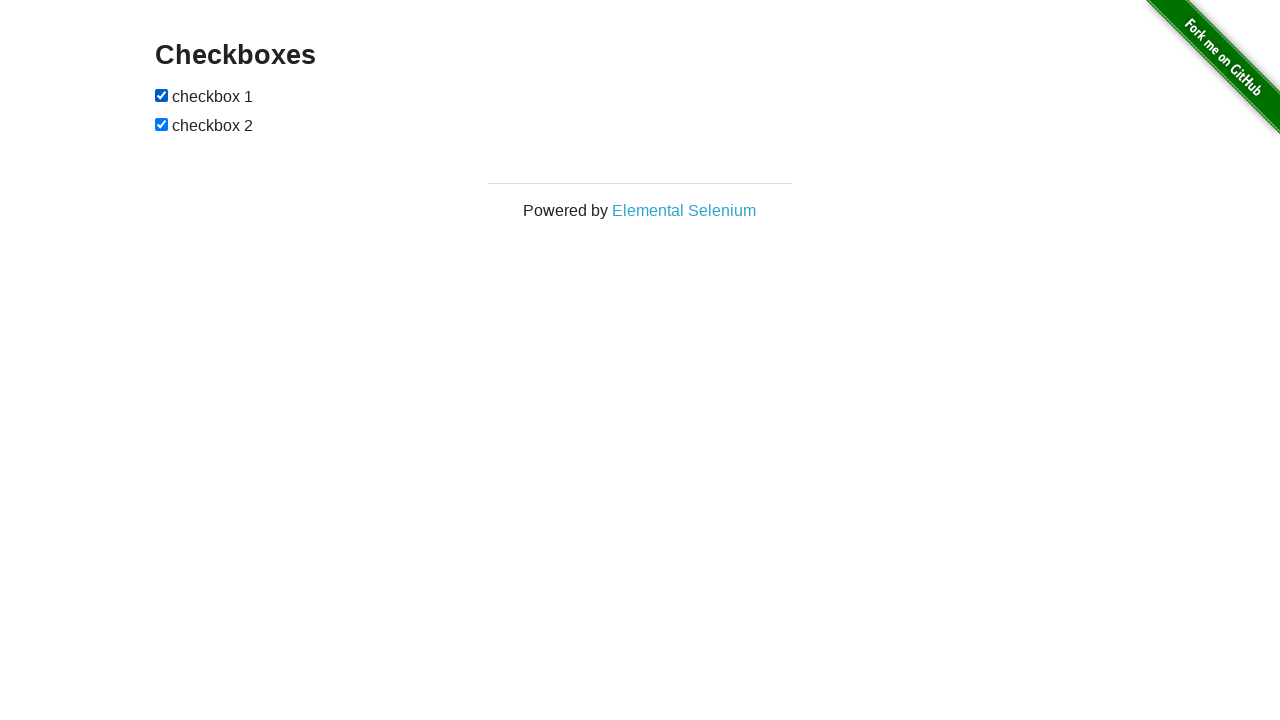

Clicked second checkbox at (162, 124) on xpath=//input[@type="checkbox"][2]
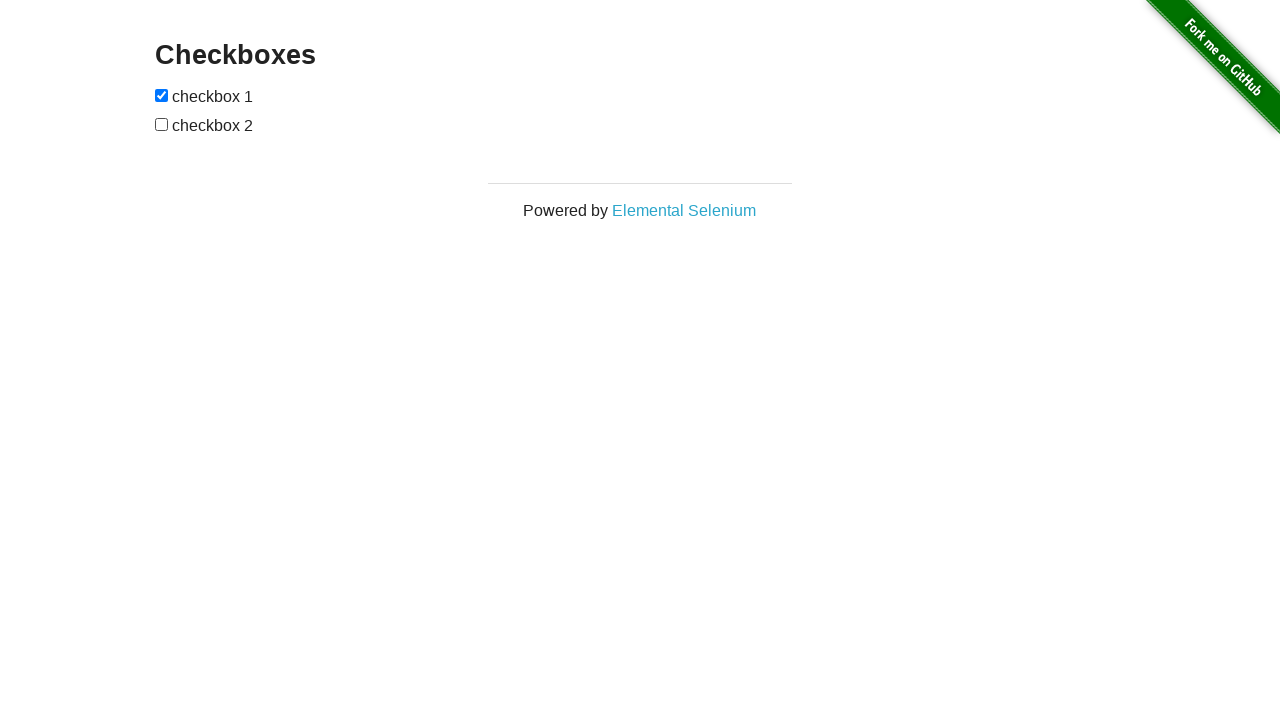

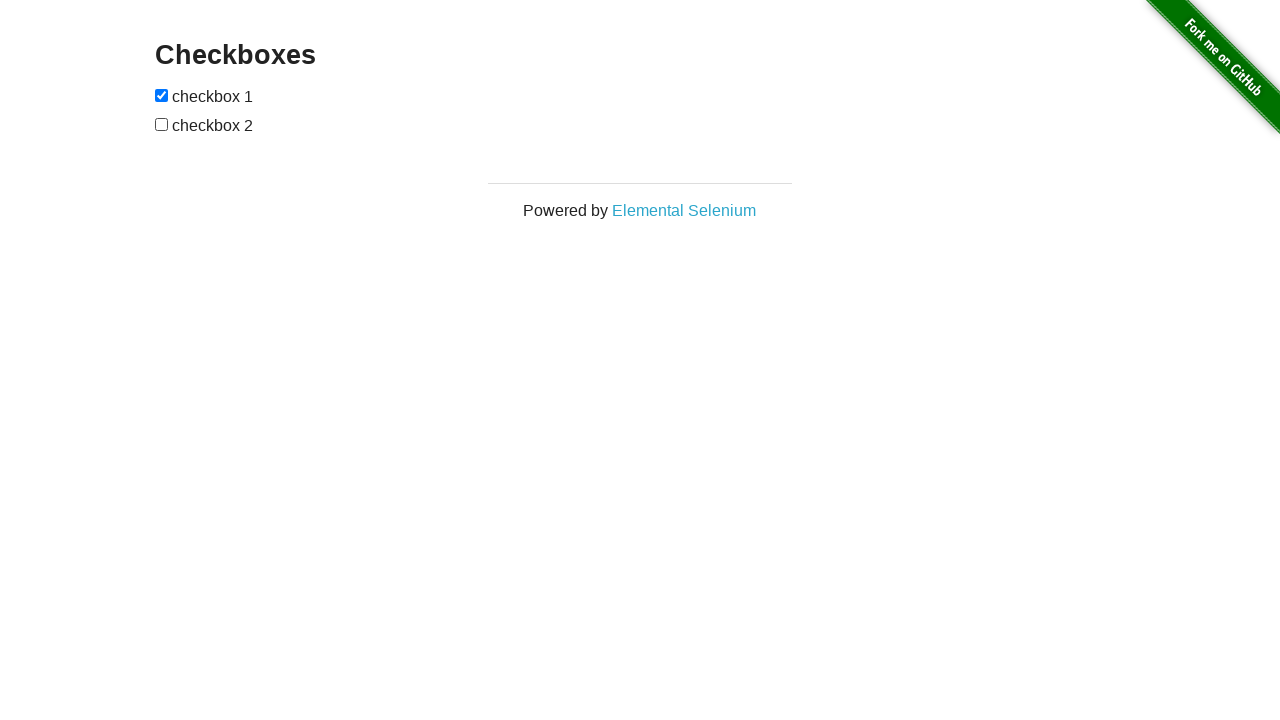